Navigates to a GitHub user profile page and maximizes the browser window to view the profile content.

Starting URL: https://github.com/madhhuurrii/

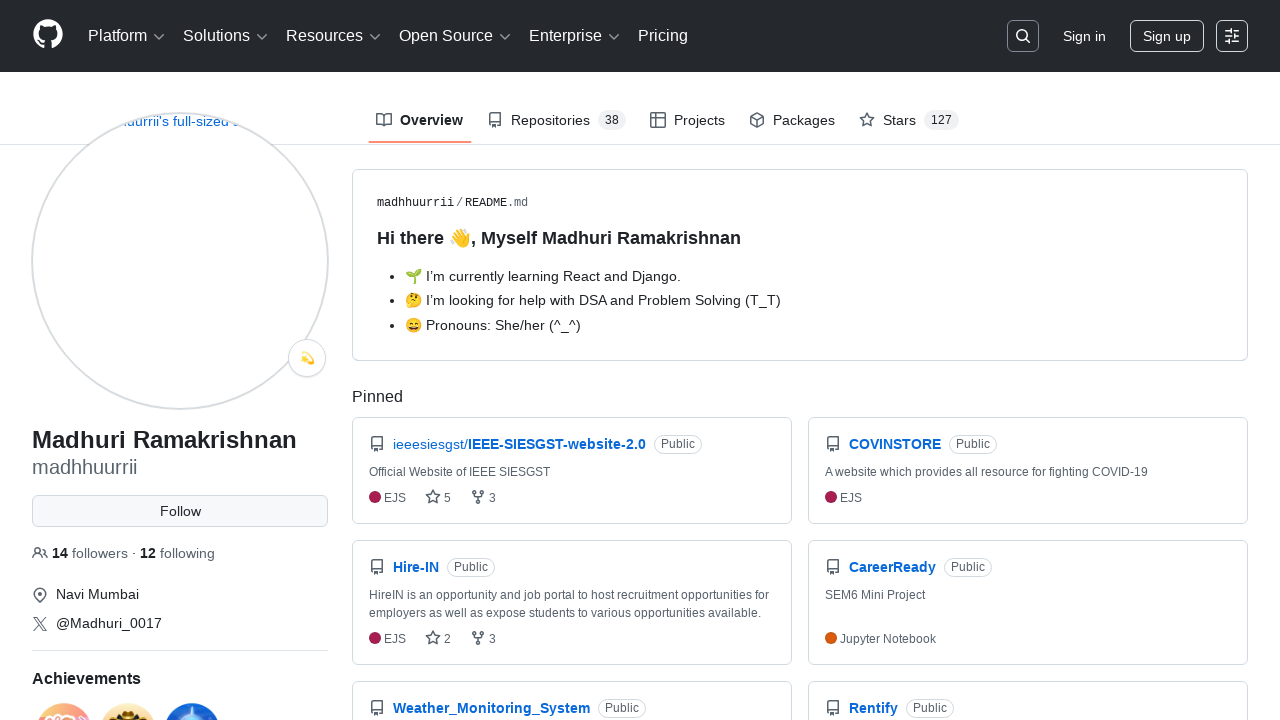

Maximized browser window to 1920x1080
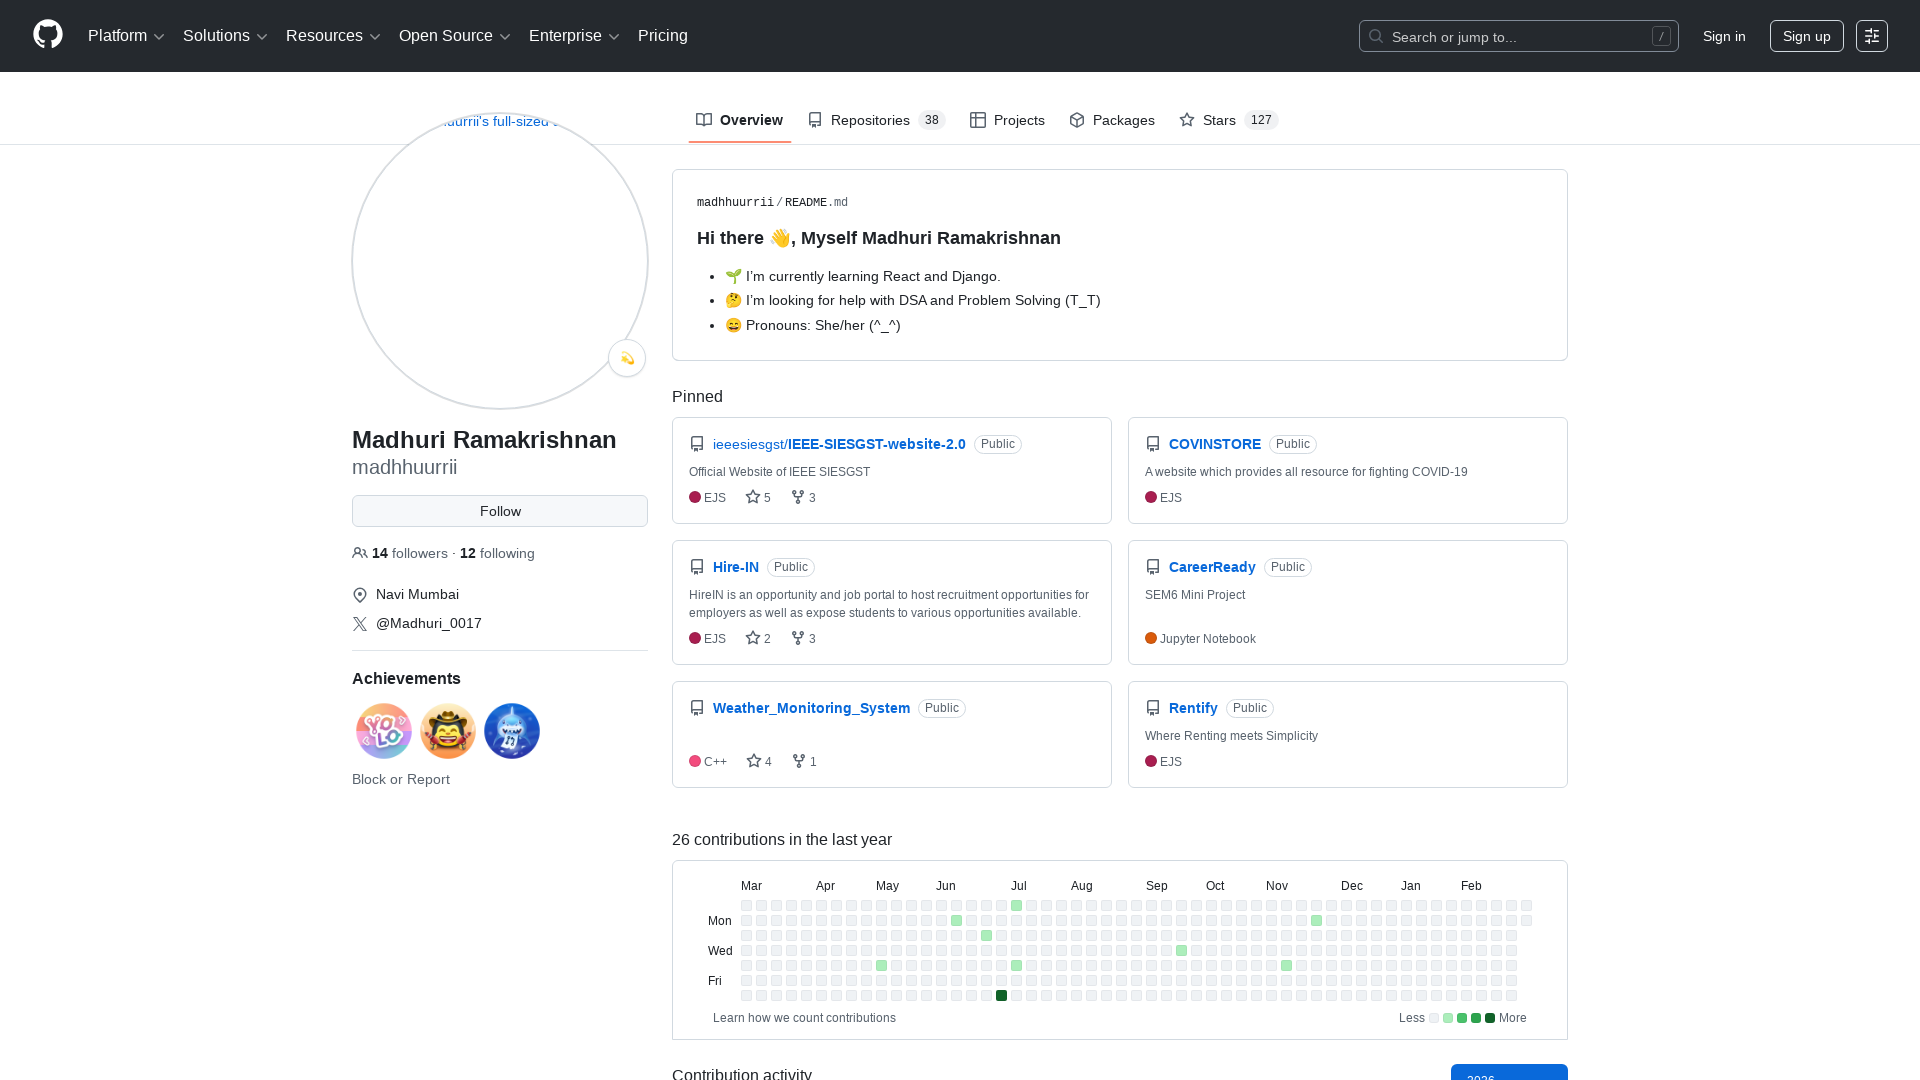

GitHub profile page loaded successfully
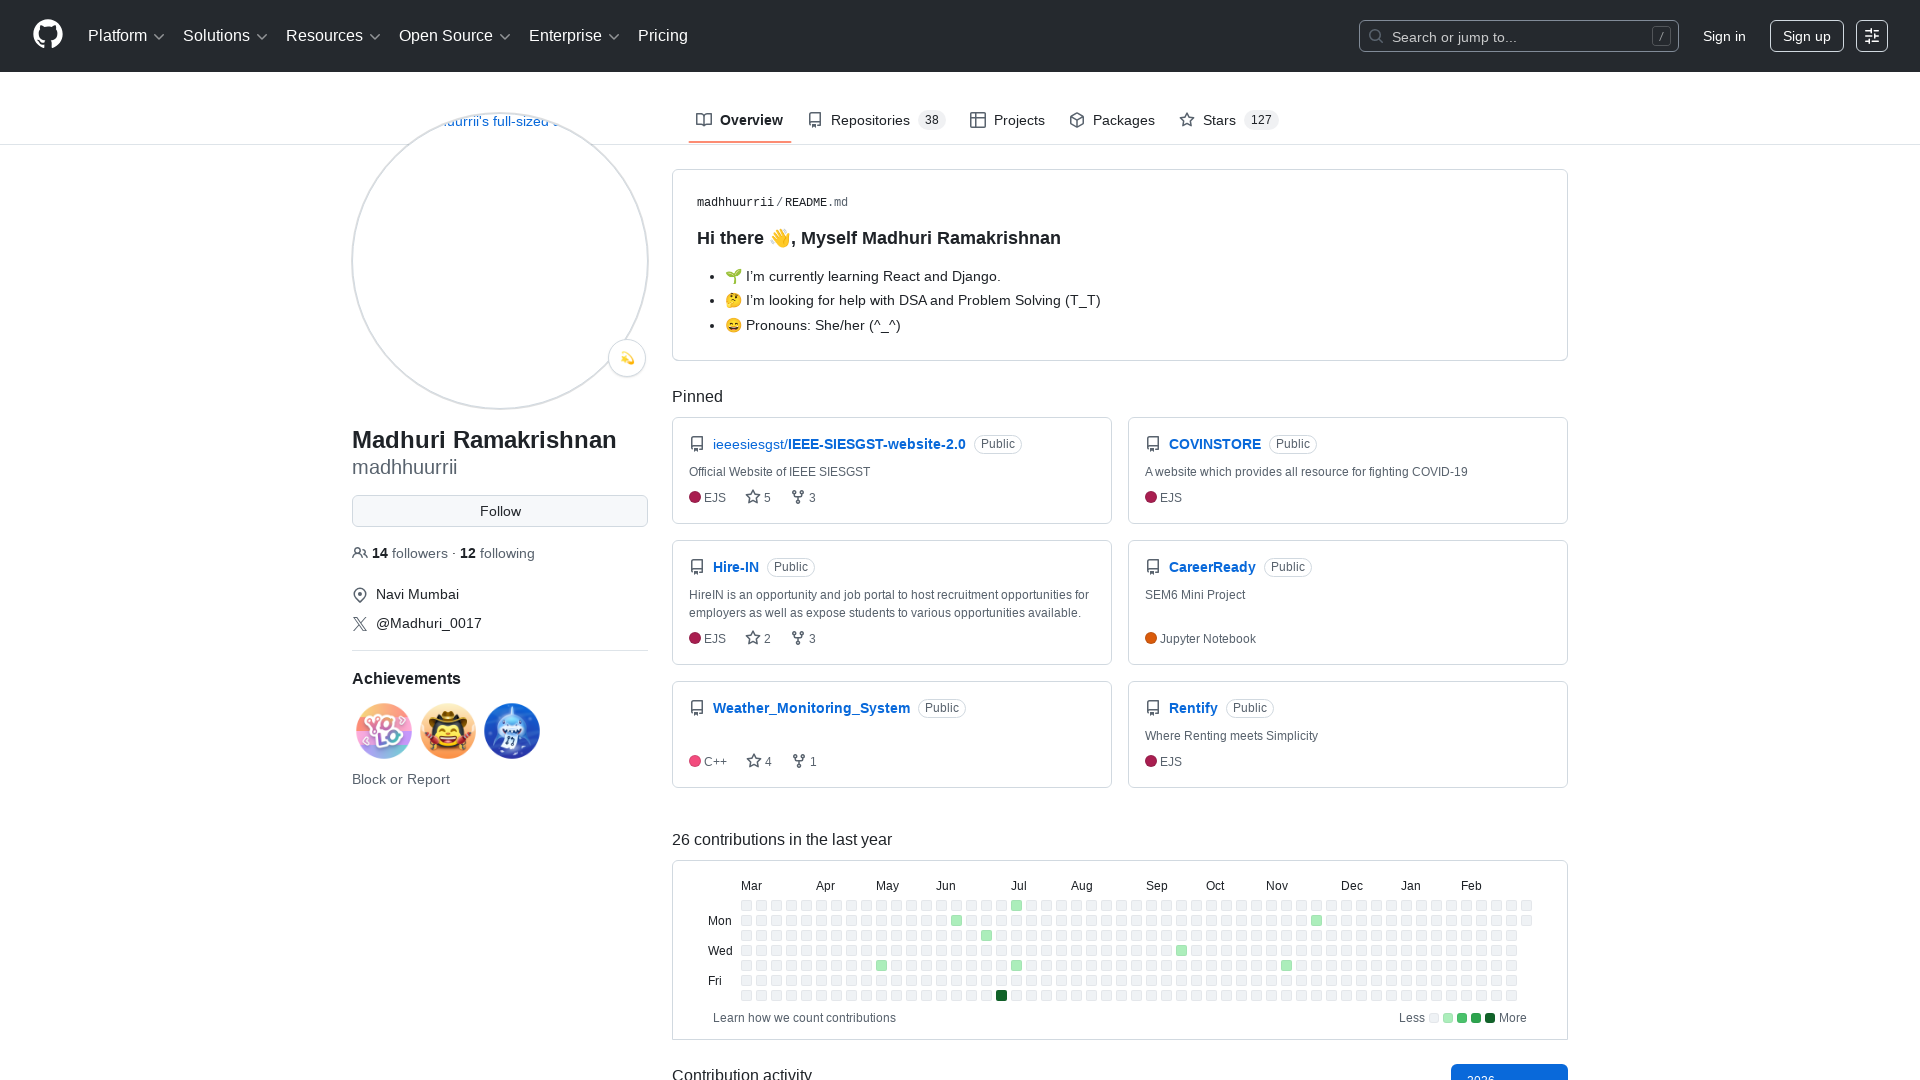

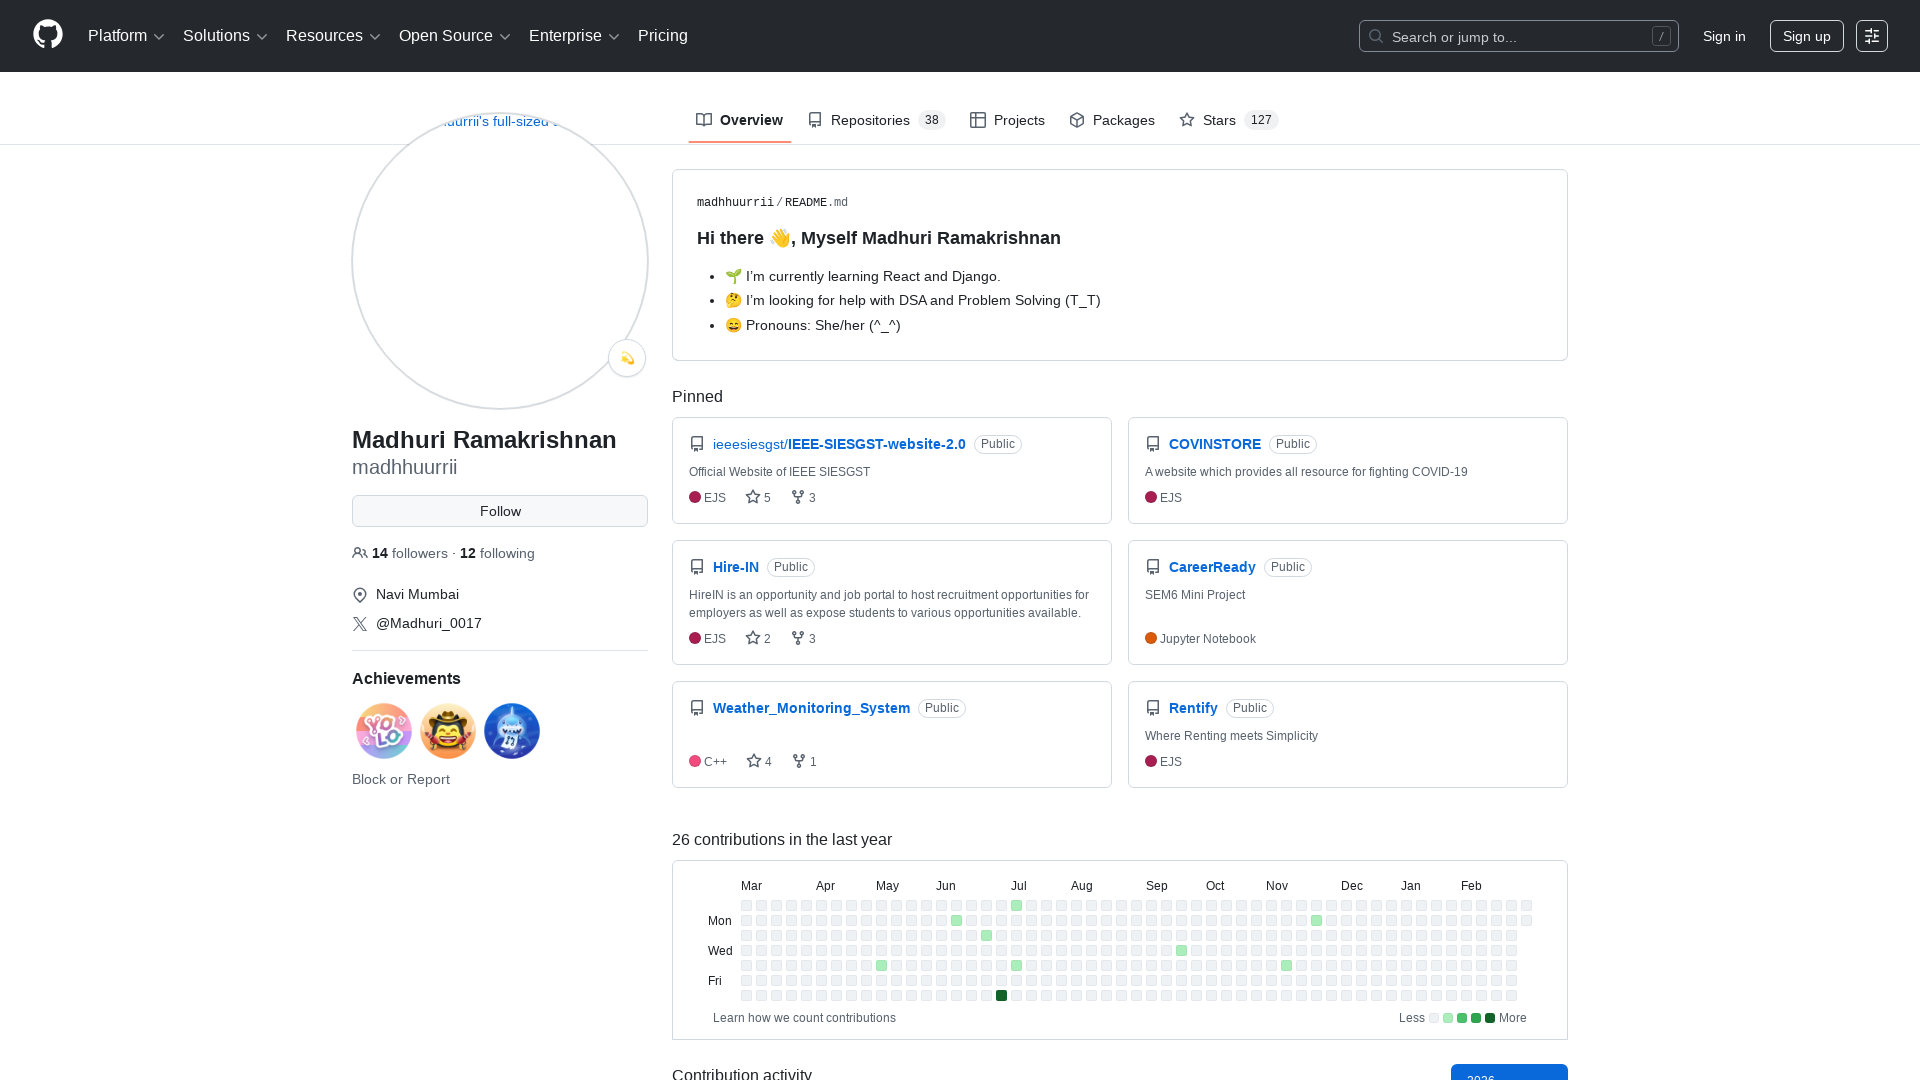